Tests XPath parent traversal by locating and clicking a button element using parent-child relationship navigation

Starting URL: https://rahulshettyacademy.com/AutomationPractice/

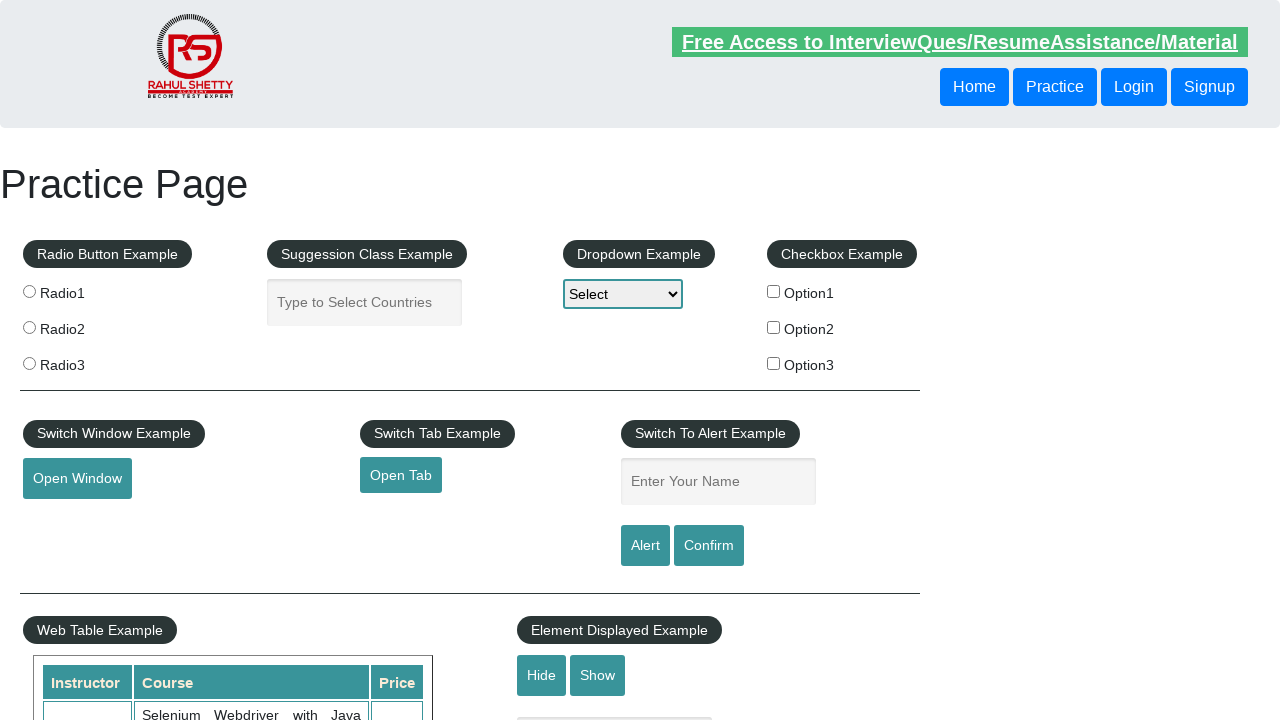

Located login button using XPath parent traversal (//header/div/button[1]/parent::div/button[2])
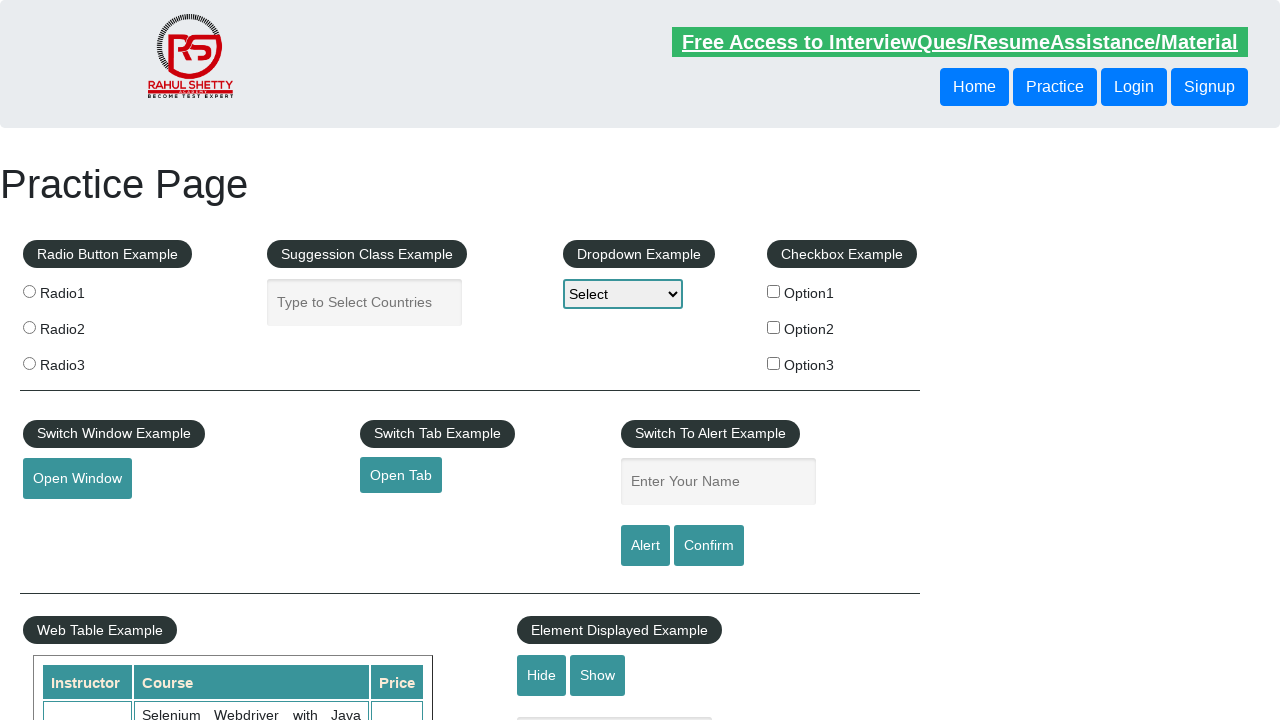

Clicked login button using parent-child relationship navigation at (1134, 87) on xpath=//header/div/button[1]/parent::div/button[2]
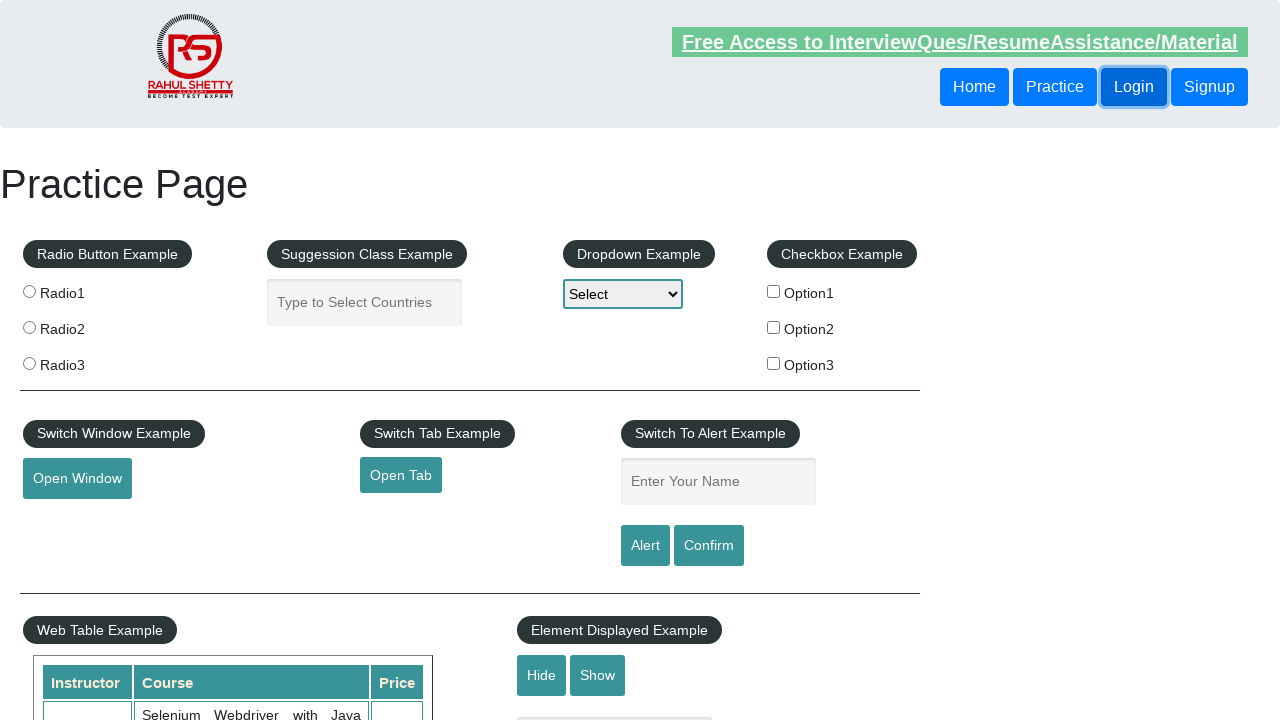

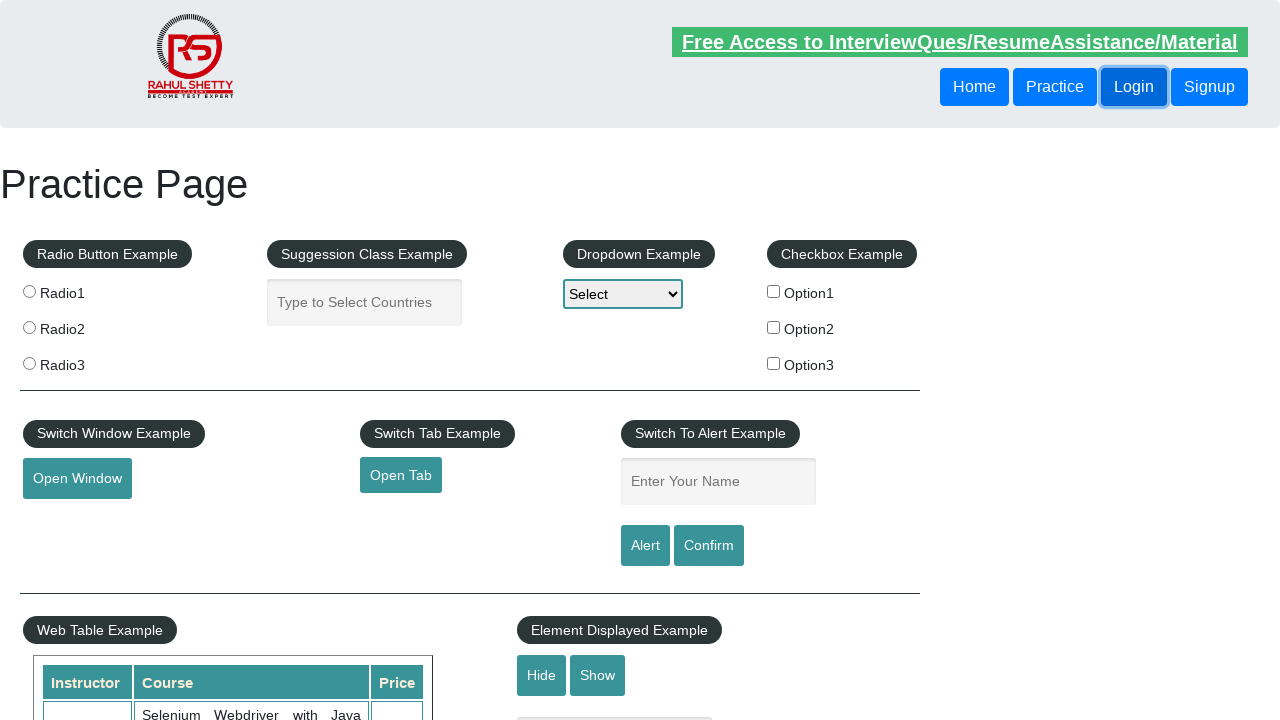